Tests a simple form submission by filling in first name, last name, email, contact number, and message fields, then submitting the form and handling the confirmation alert

Starting URL: https://v1.training-support.net/selenium/simple-form

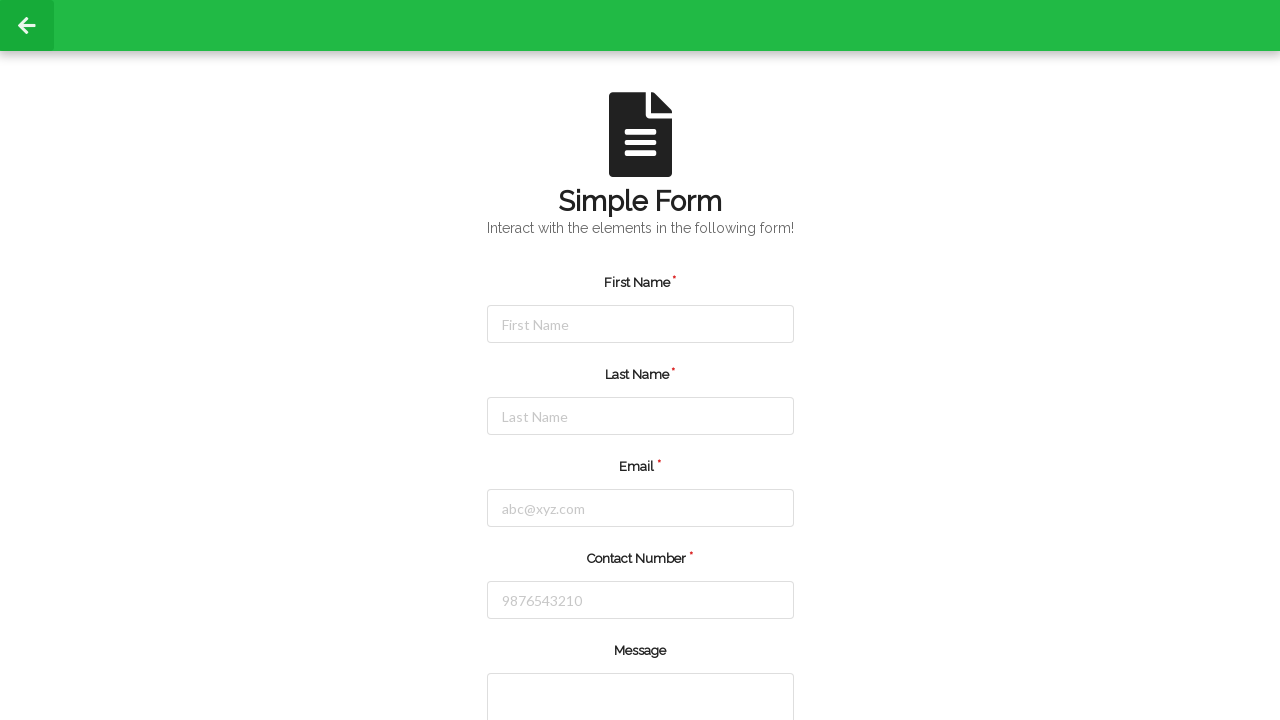

Filled first name field with 'John' on #firstName
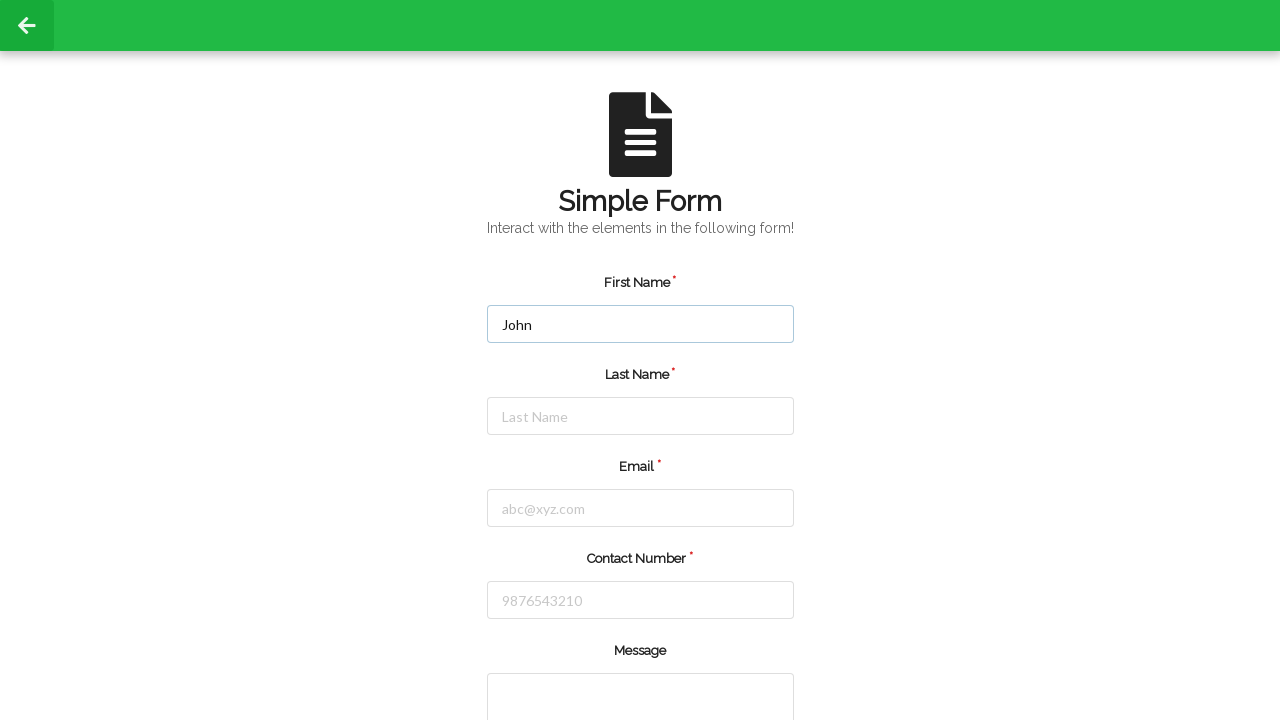

Filled last name field with 'Smith' on #lastName
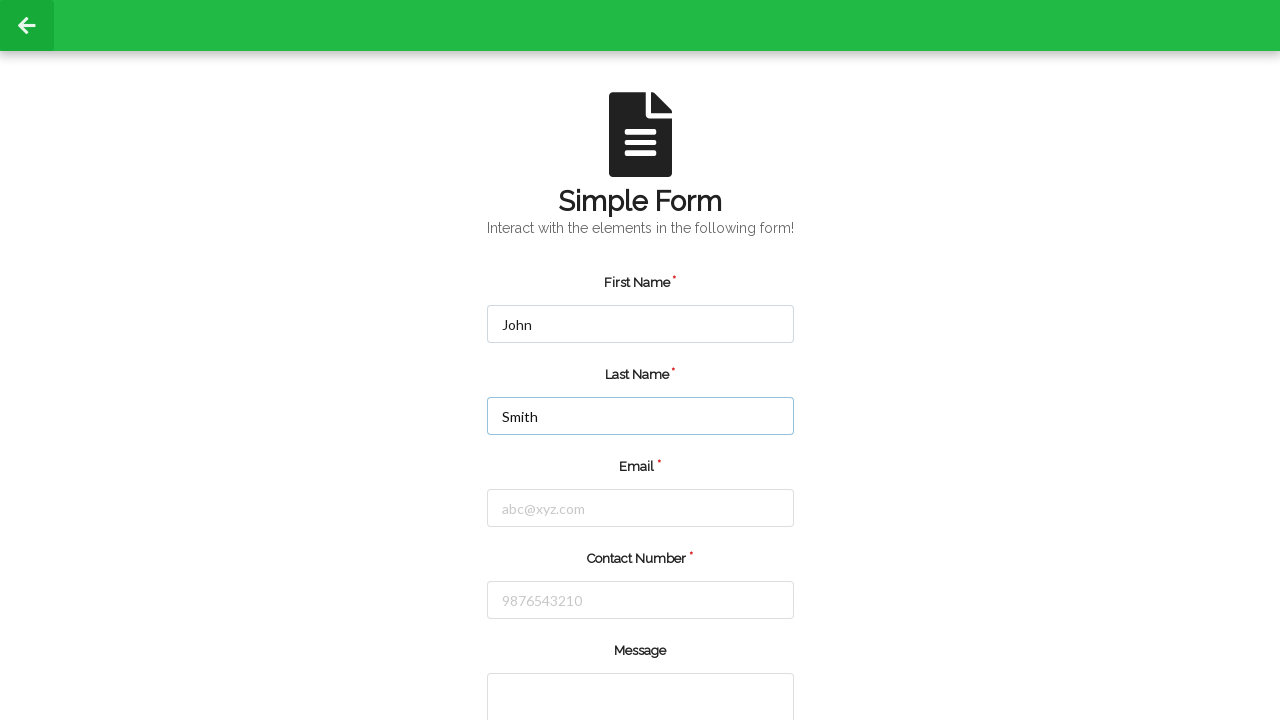

Filled email field with 'john.smith@example.com' on #email
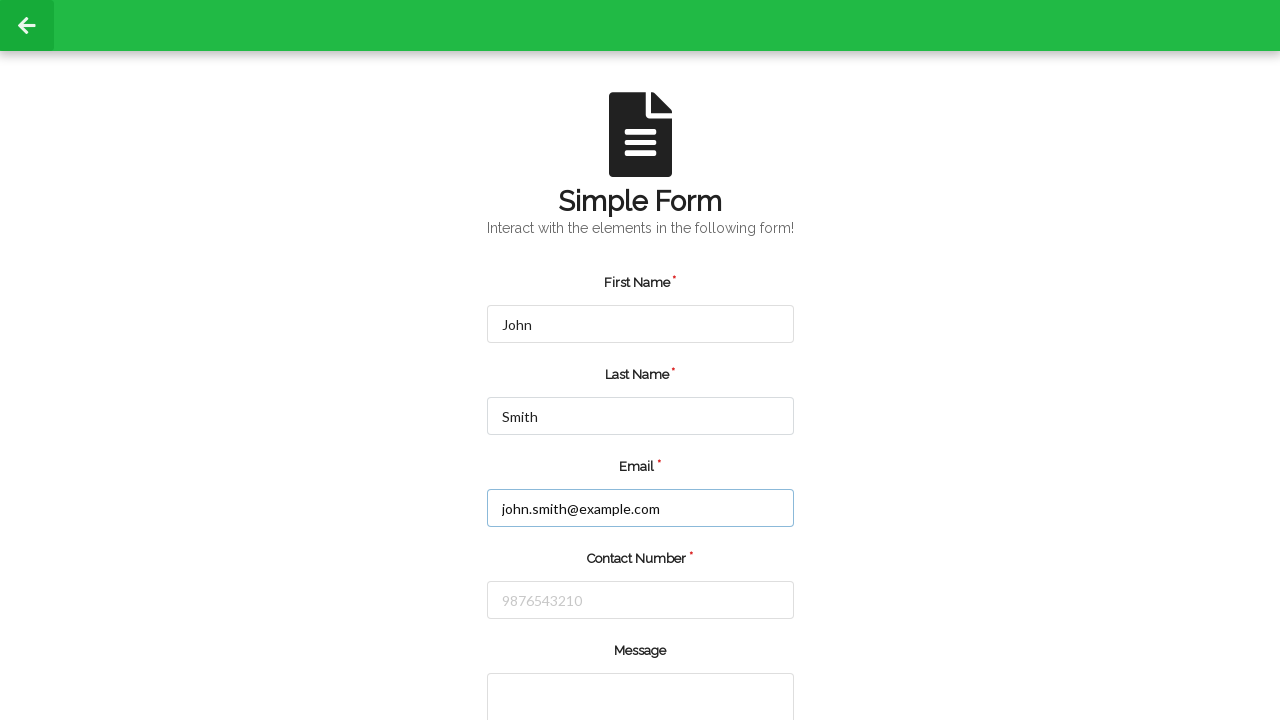

Filled contact number field with '5551234567' on #number
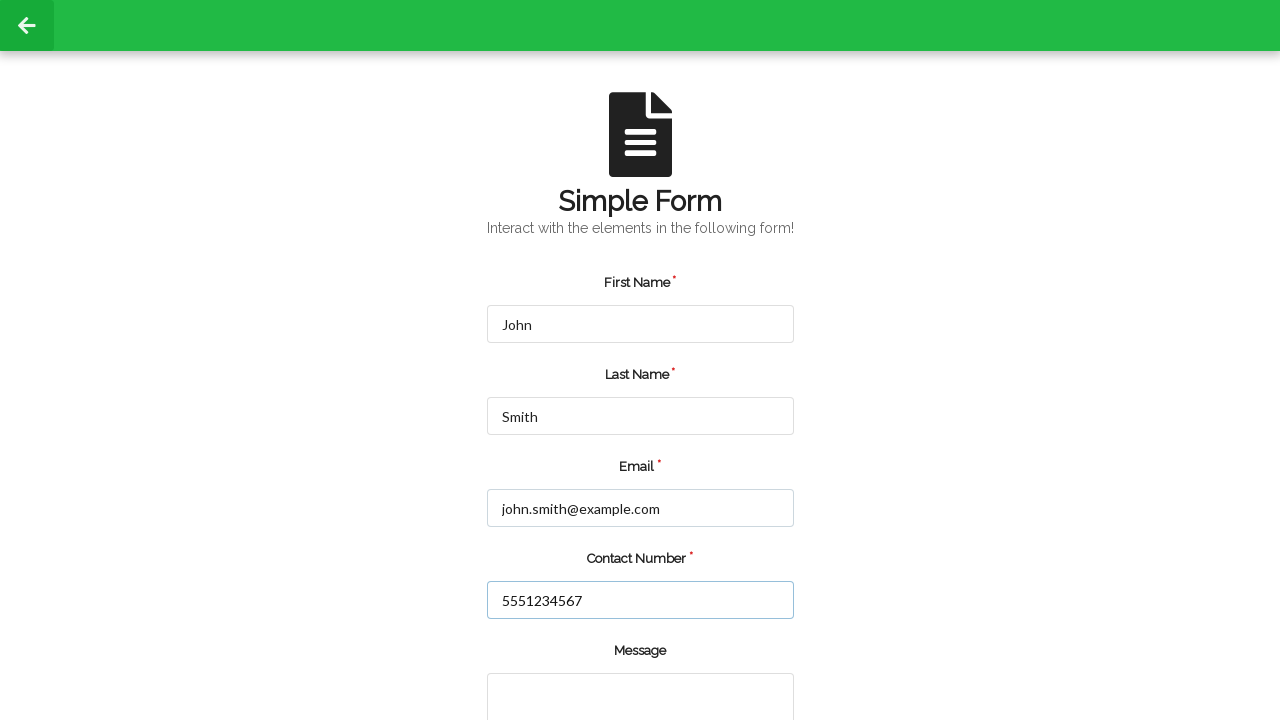

Filled message field with test message on //div[@class='field']/textarea
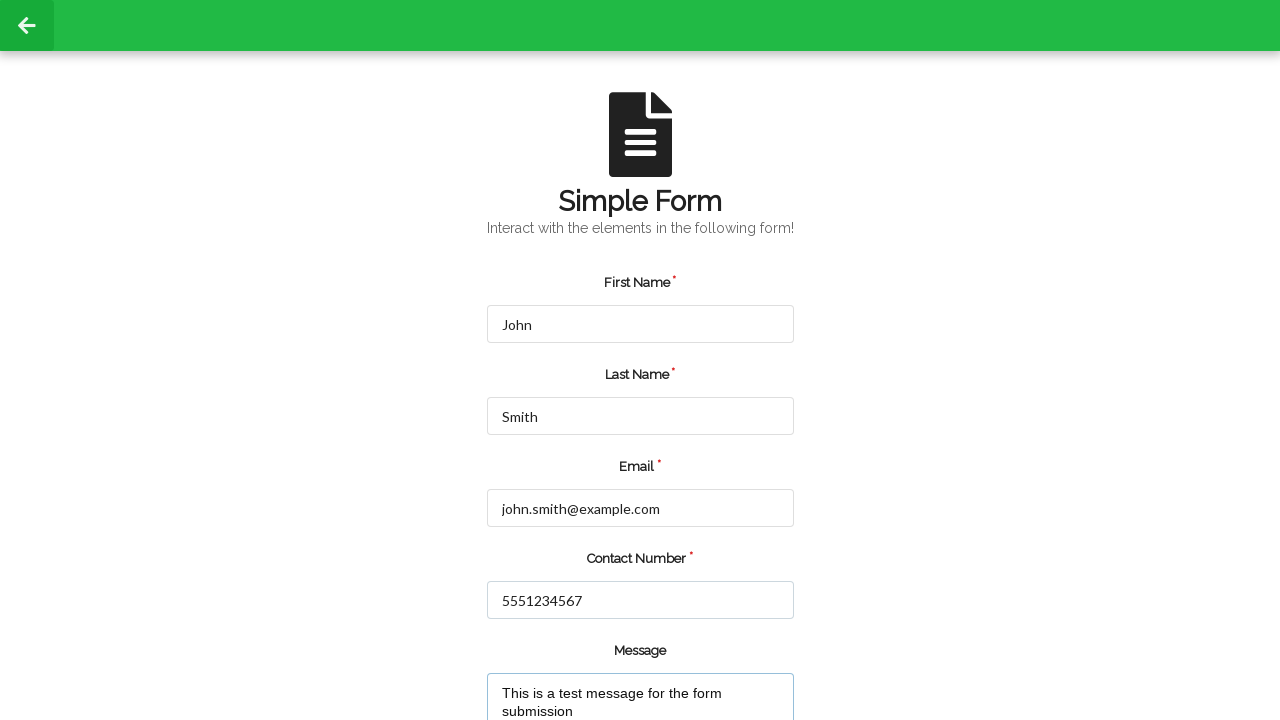

Clicked submit button to submit the form at (558, 660) on xpath=//input[@type='submit']
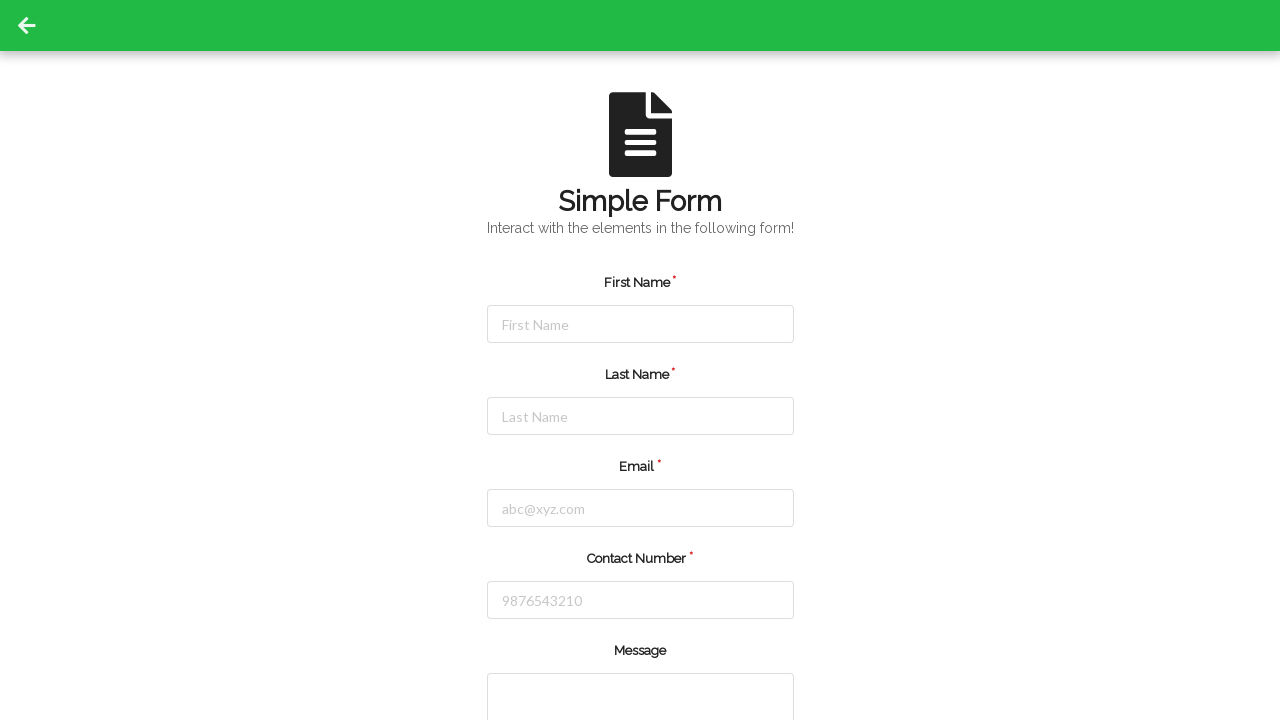

Set up dialog handler to accept confirmation alert
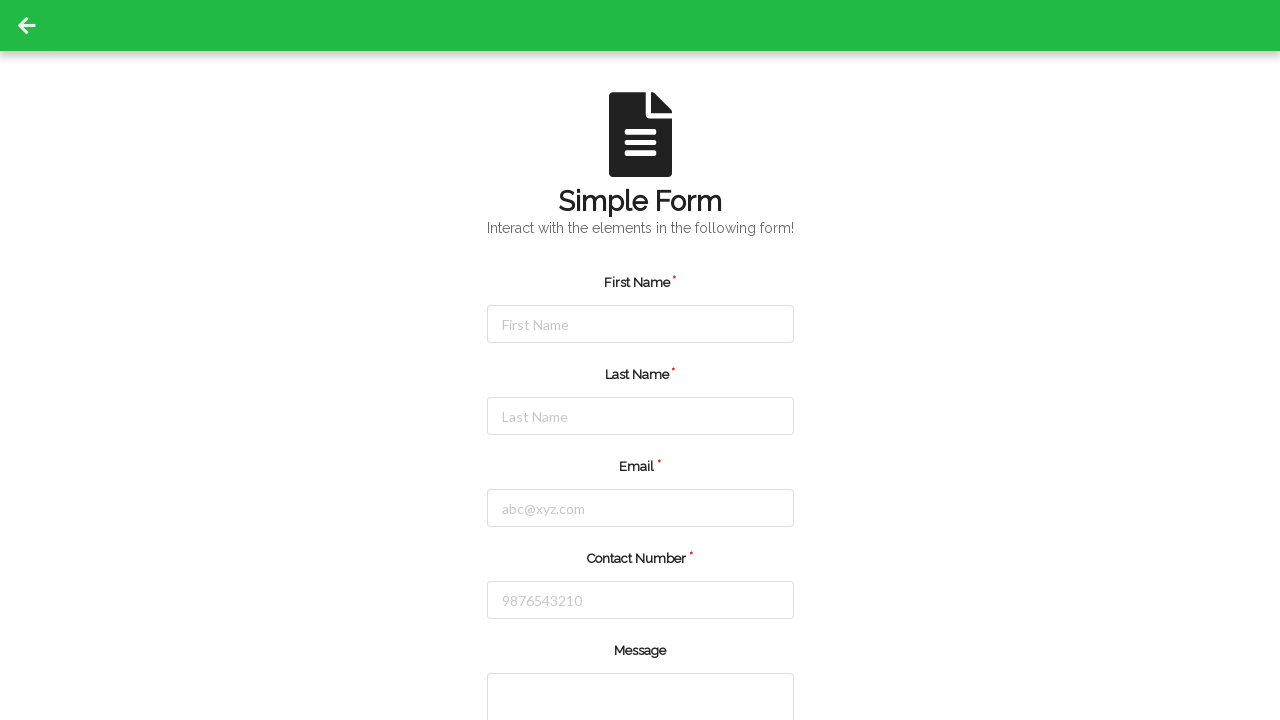

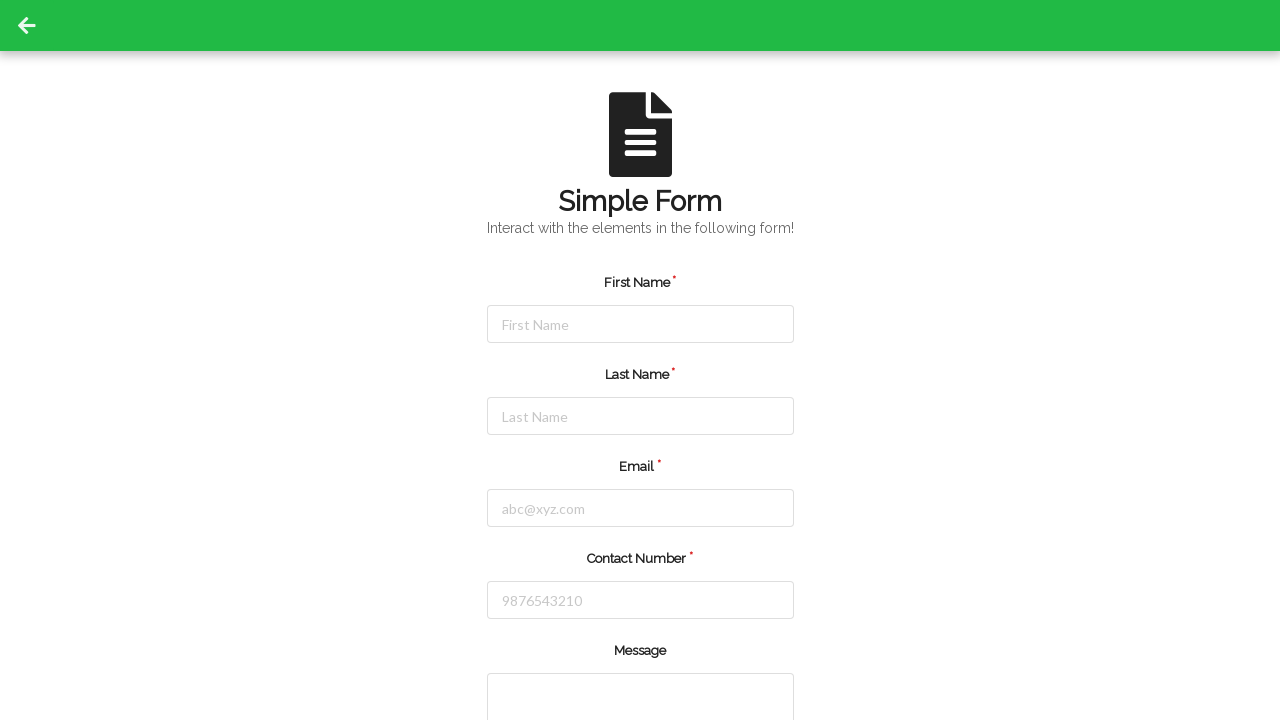